Tests navigation by clicking Browse Languages menu, then Start menu, and verifies the main heading text

Starting URL: http://www.99-bottles-of-beer.net/

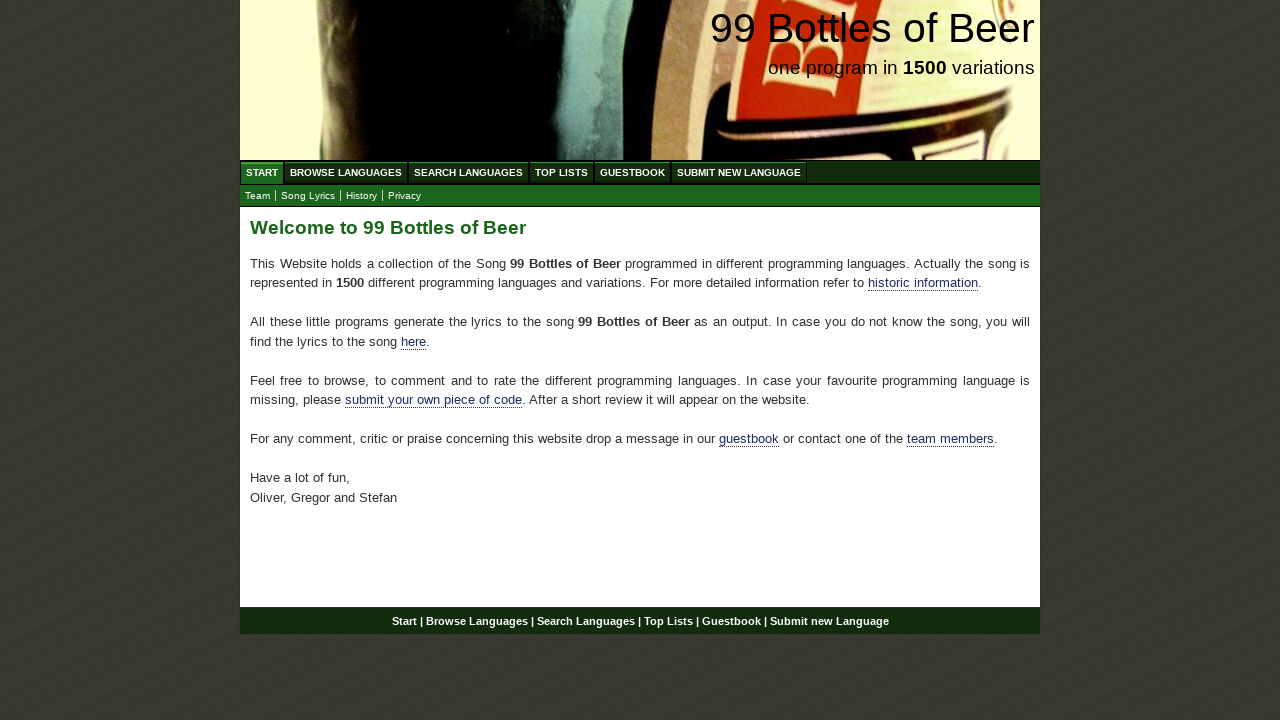

Clicked Browse Languages menu at (346, 172) on xpath=//ul[@id='menu']/li/a[@href='/abc.html']
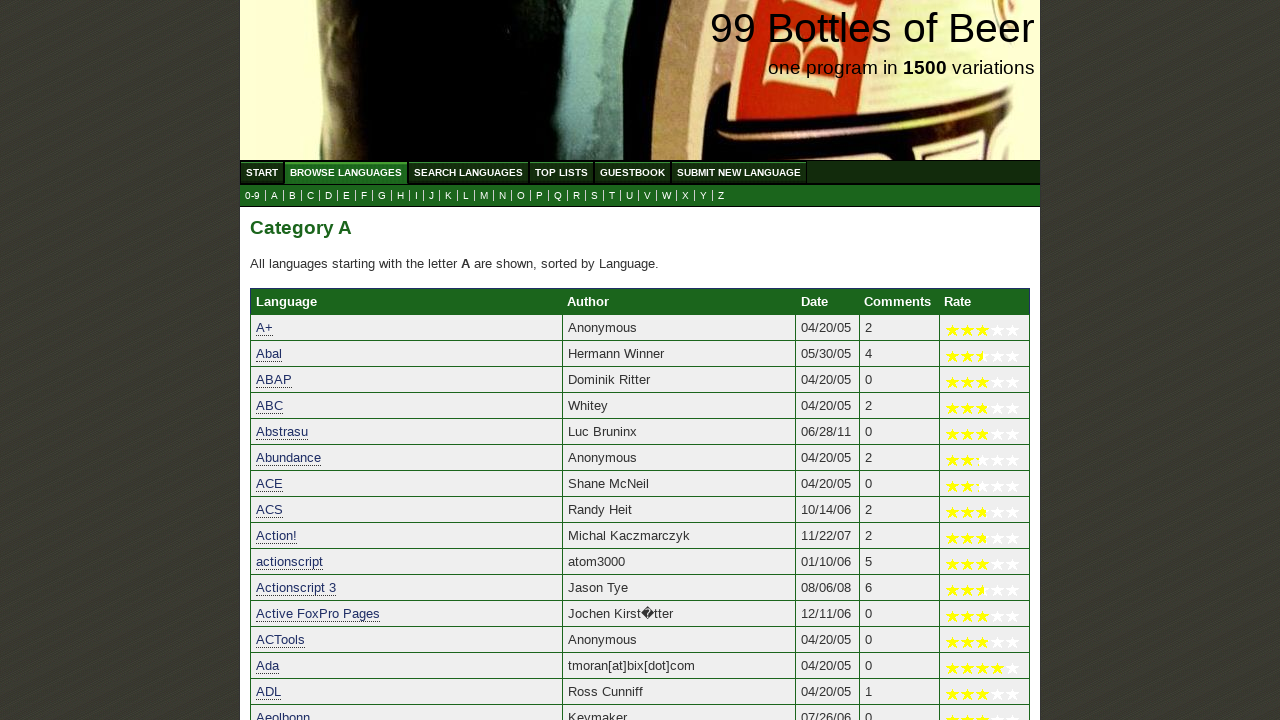

Clicked Start menu at (262, 172) on xpath=//ul[@id='menu']/li/a[@href='/']
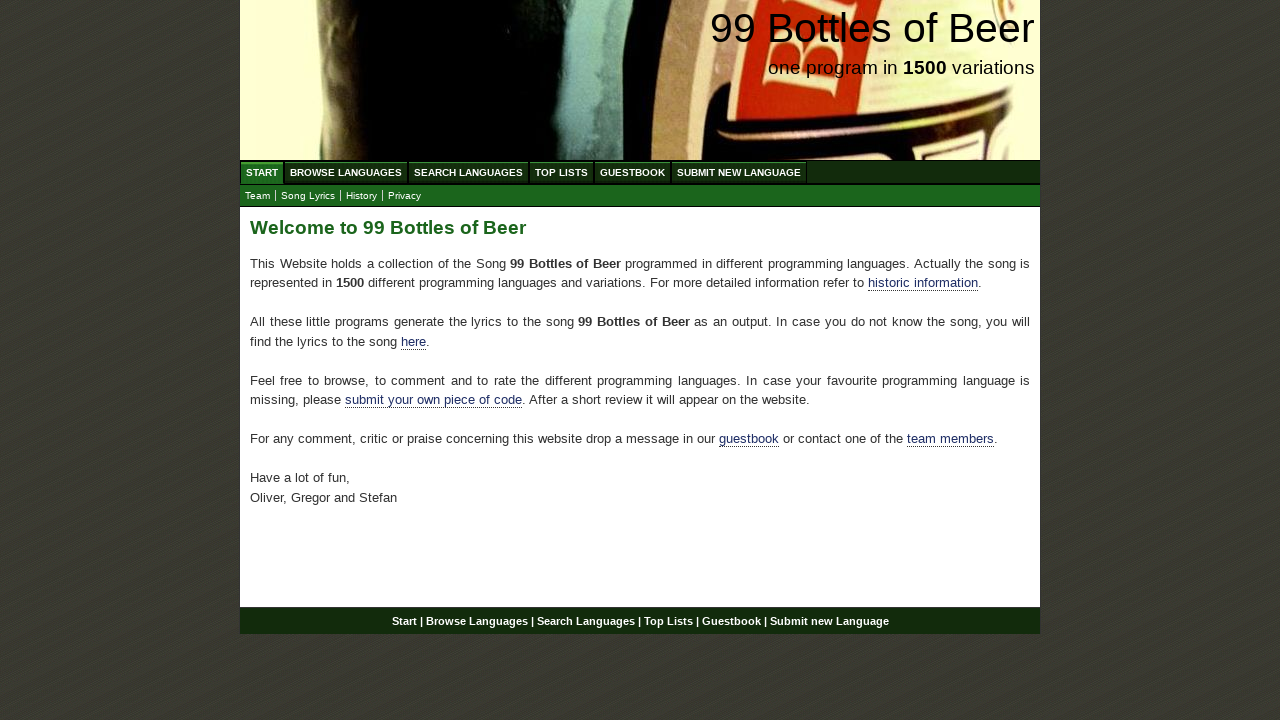

Located main heading element
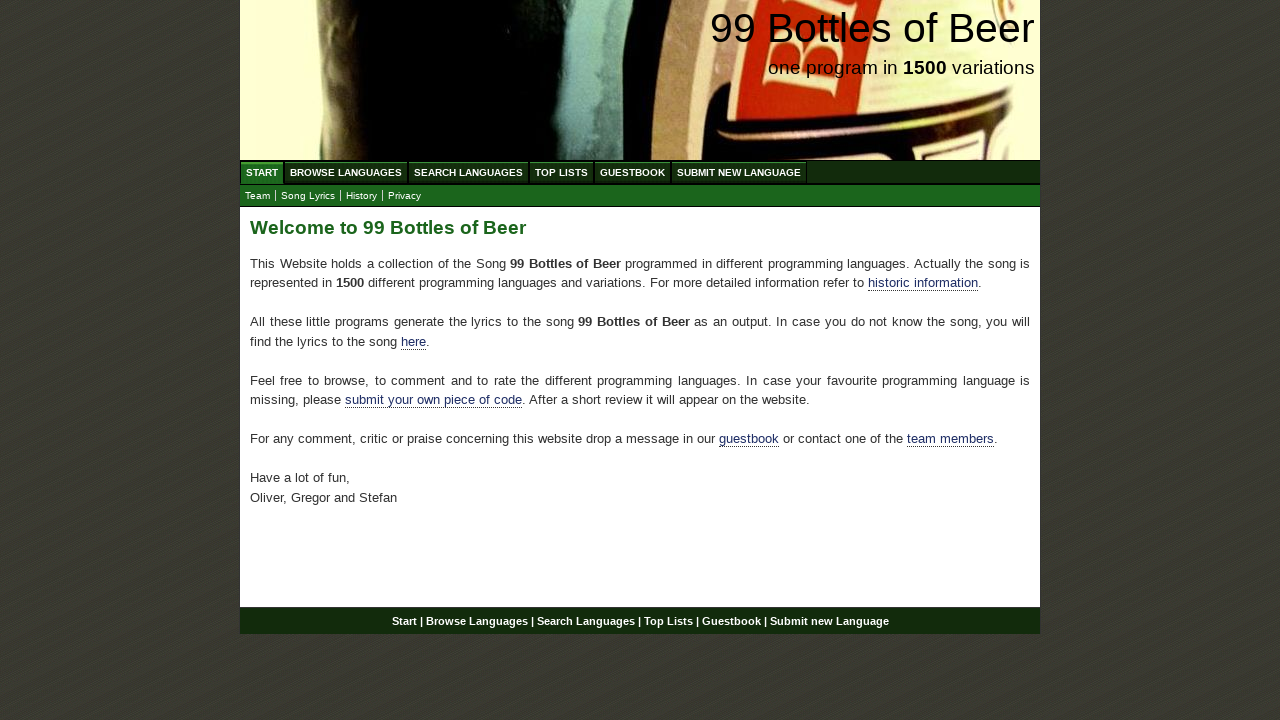

Verified main heading text is 'Welcome to 99 Bottles of Beer'
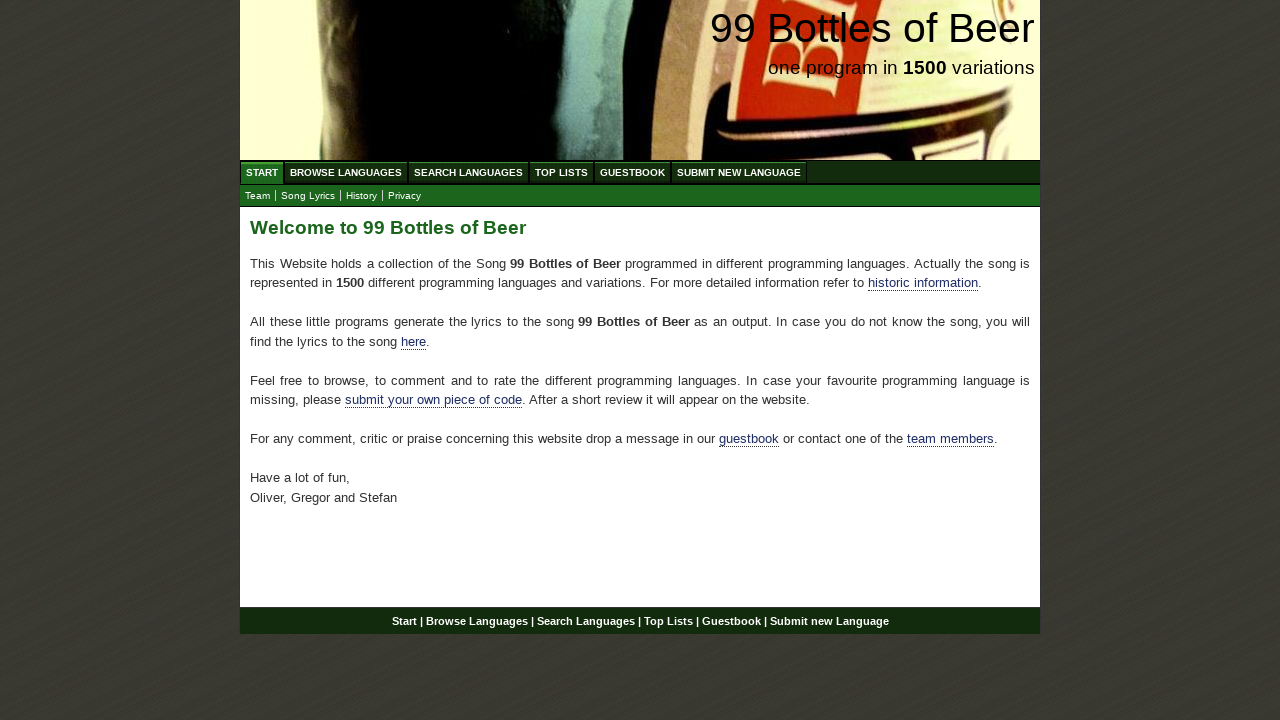

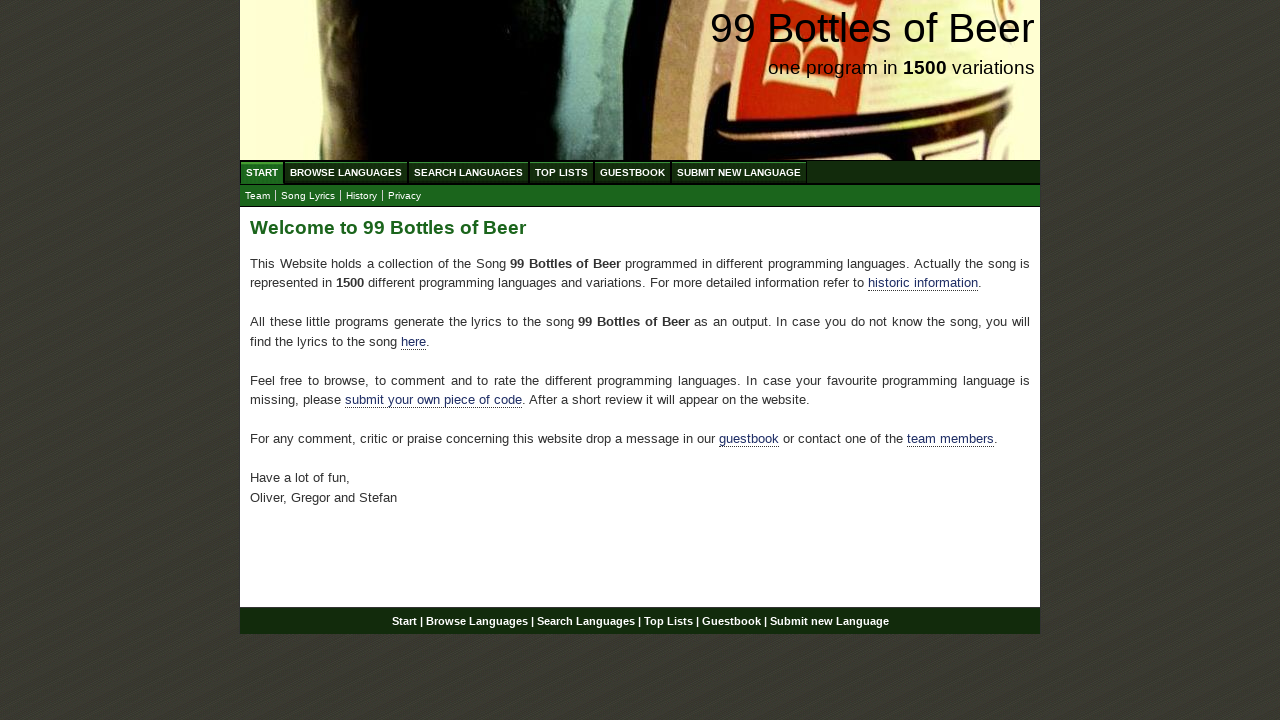